Tests scrolling to an iframe element that is initially out of view, verifying it becomes visible in the viewport

Starting URL: https://selenium.dev/selenium/web/scrolling_tests/frame_with_nested_scrolling_frame_out_of_view.html

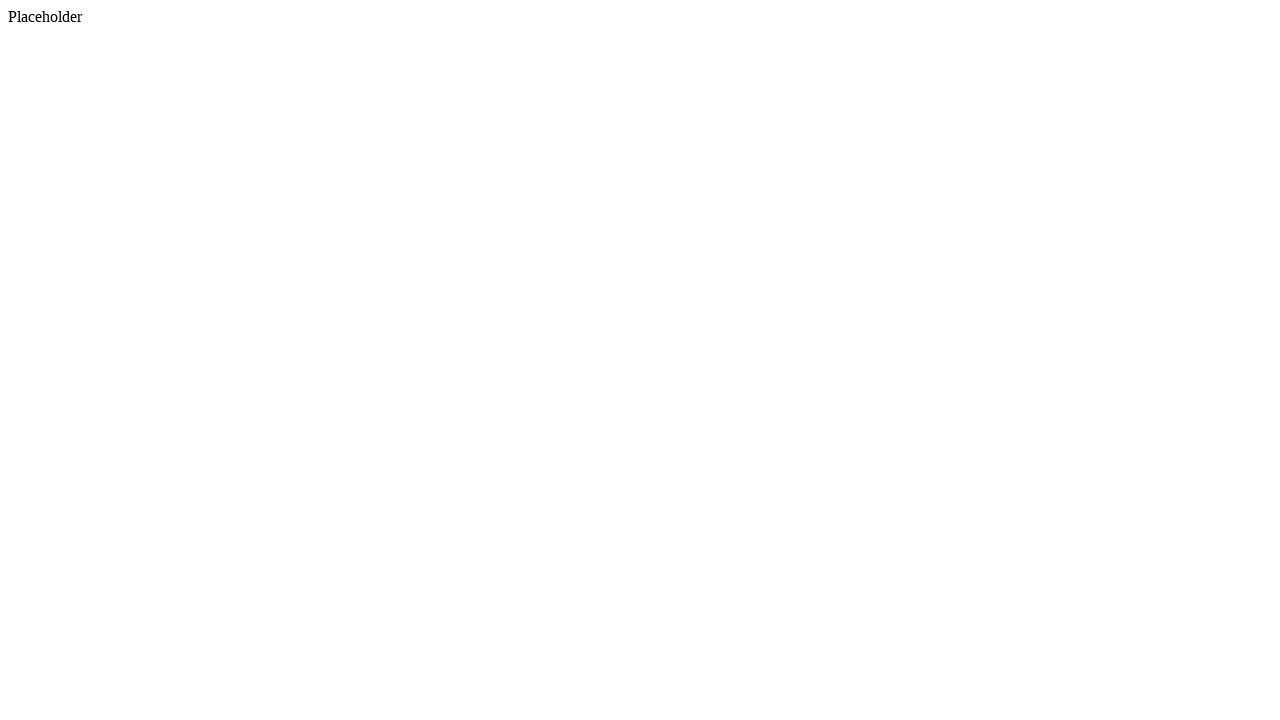

Located iframe element
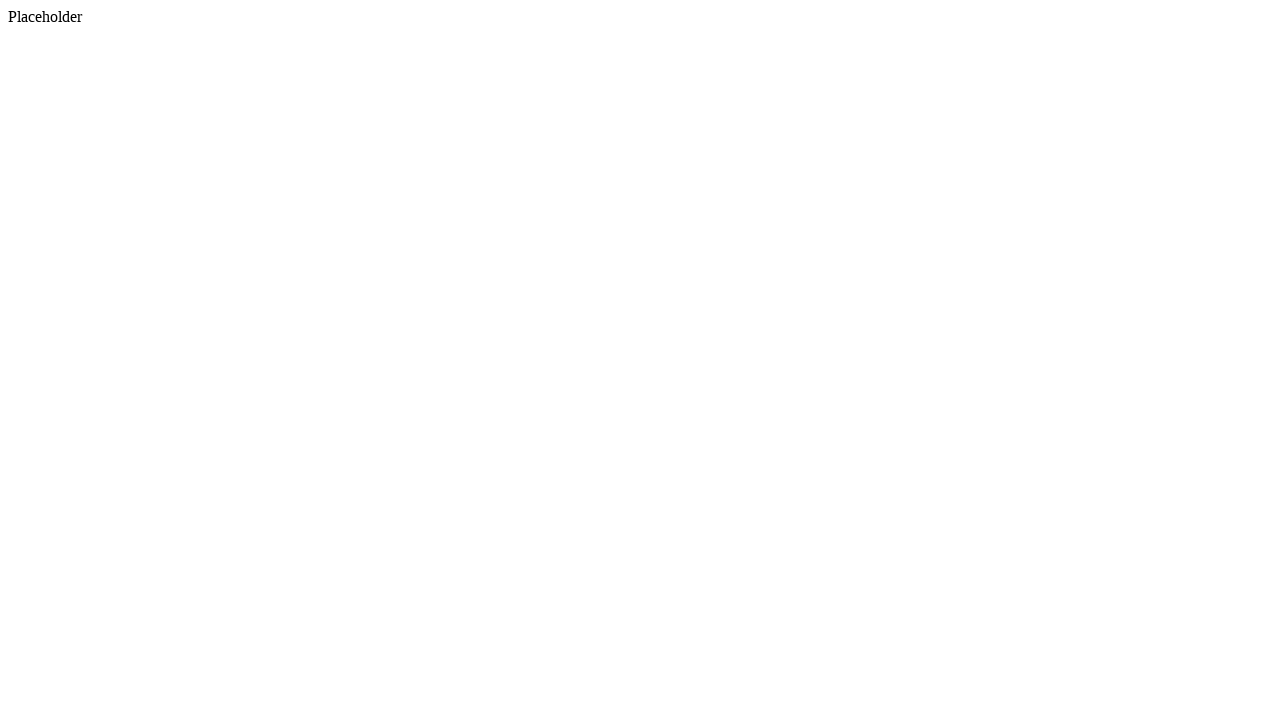

Scrolled iframe into view
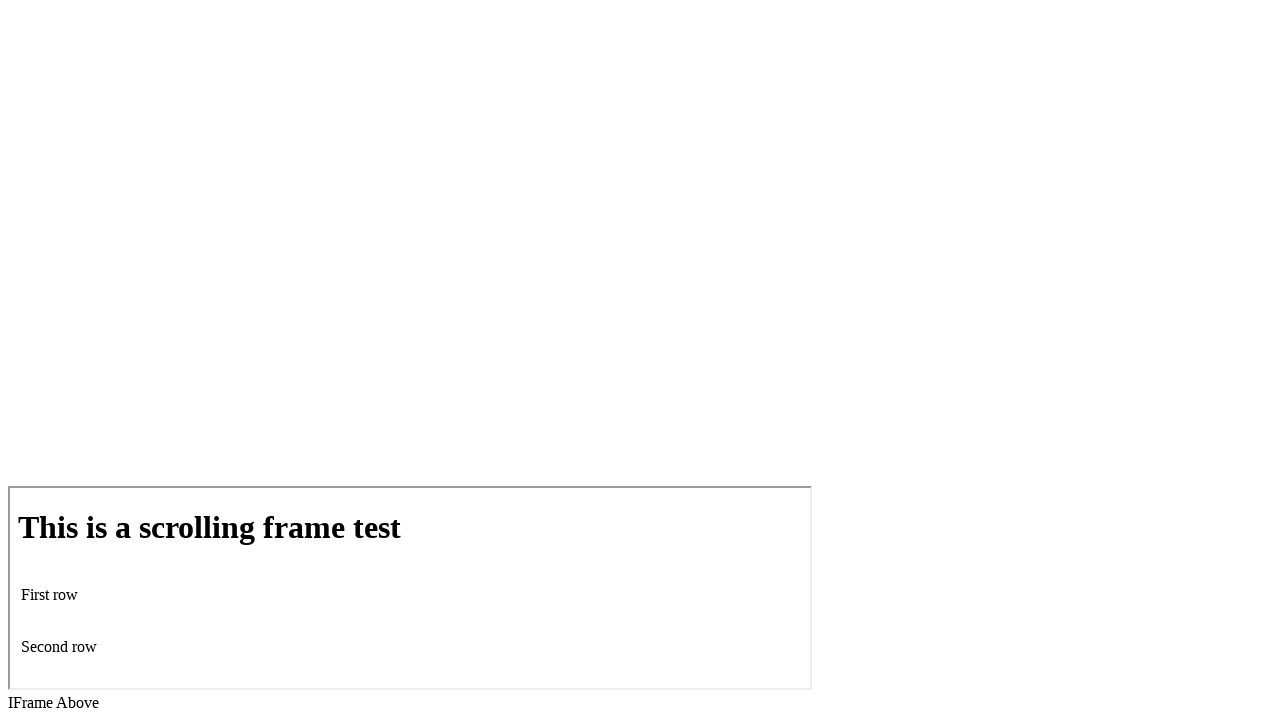

Verified iframe is visible in viewport
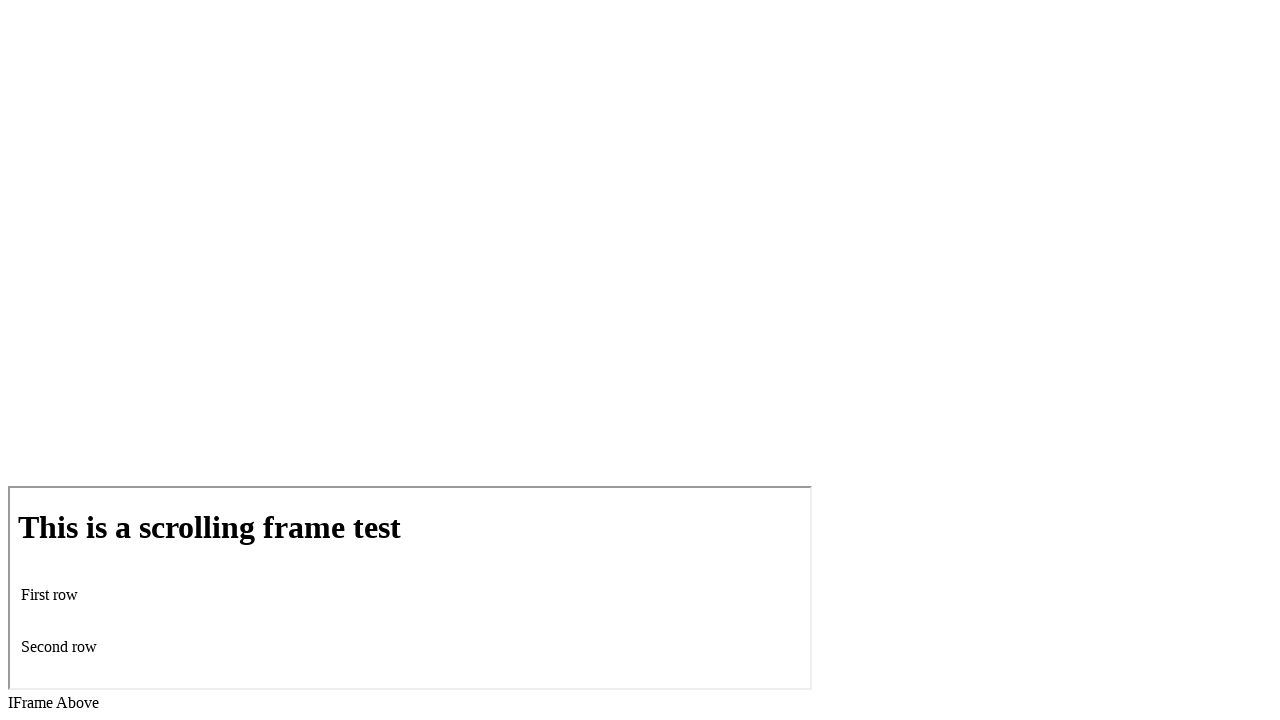

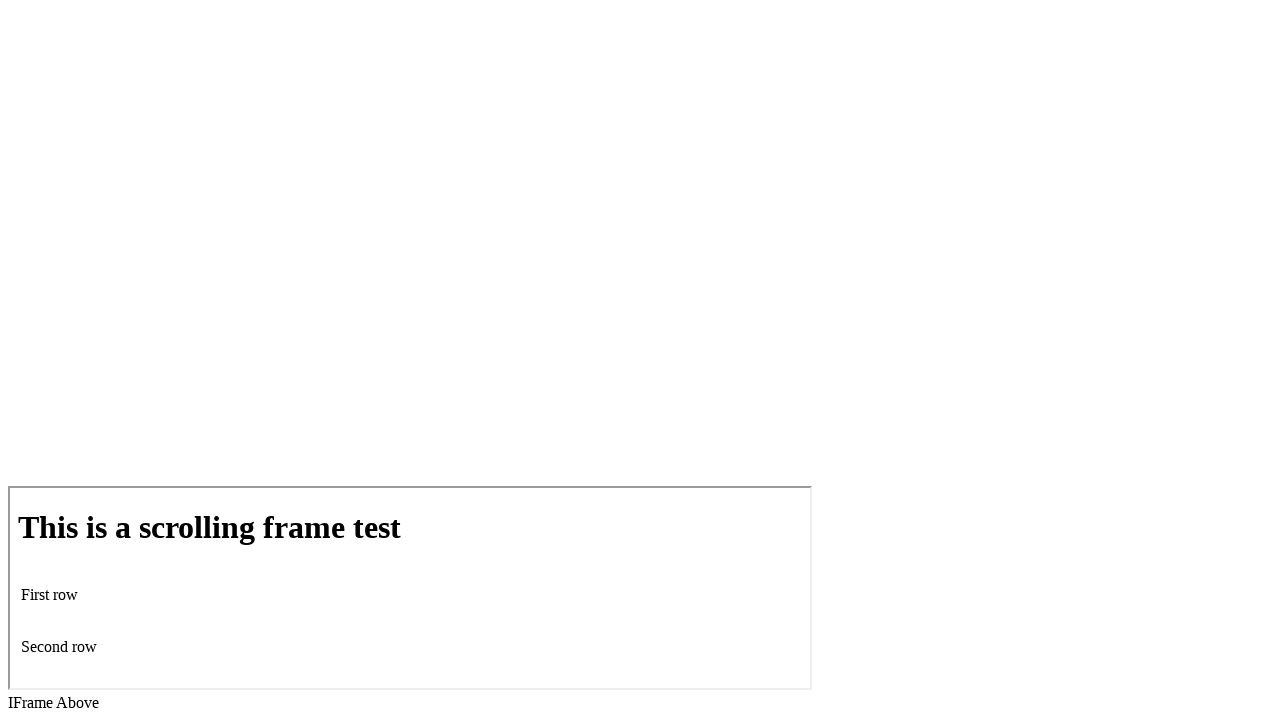